Tests user registration with a shorter password format to validate password requirements by filling registration form fields.

Starting URL: https://buggy.justtestit.org/register

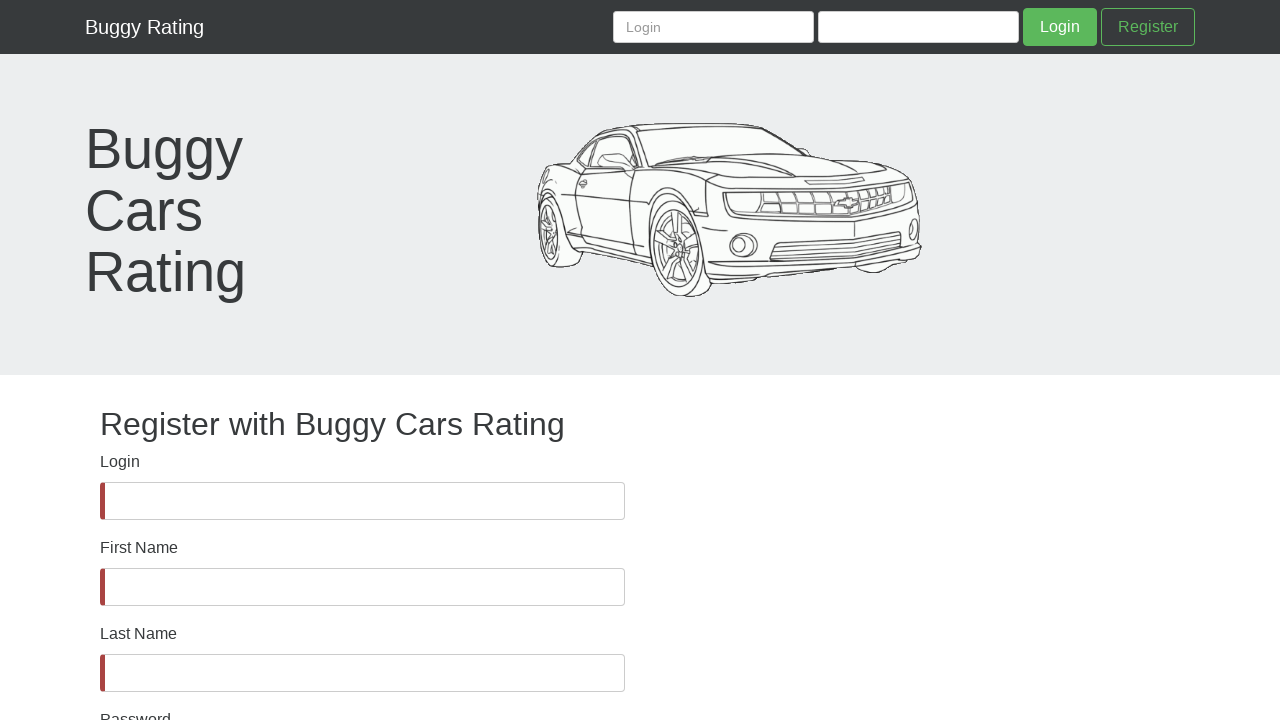

Clicked on Login field at (362, 501) on internal:label="Login"i
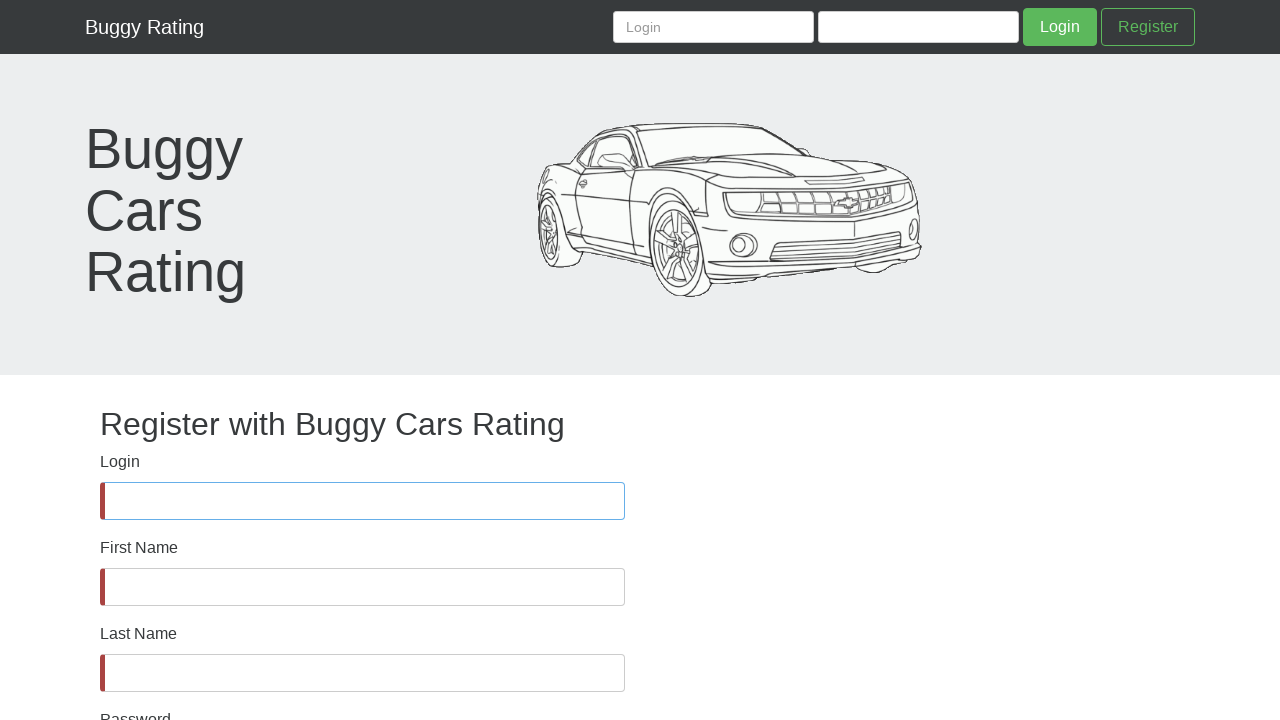

Filled Login field with 'newuser20241015' on internal:label="Login"i
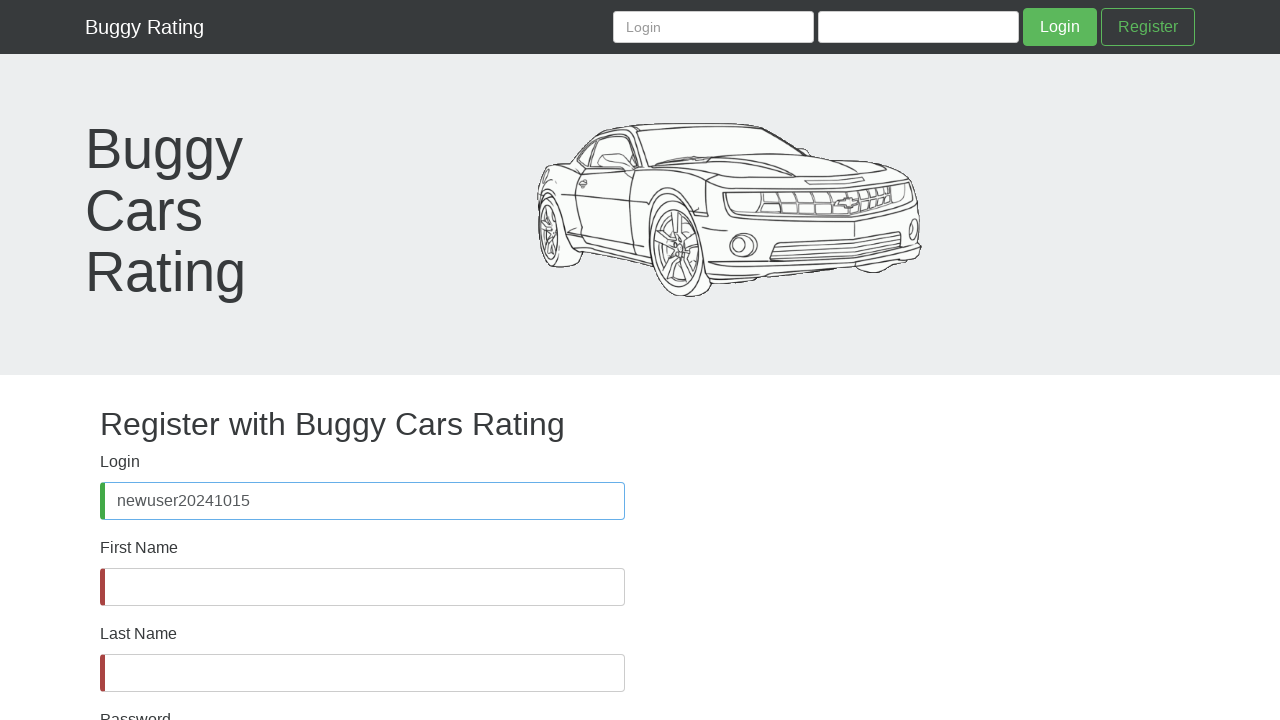

Clicked on First Name field at (362, 587) on internal:label="First Name"i
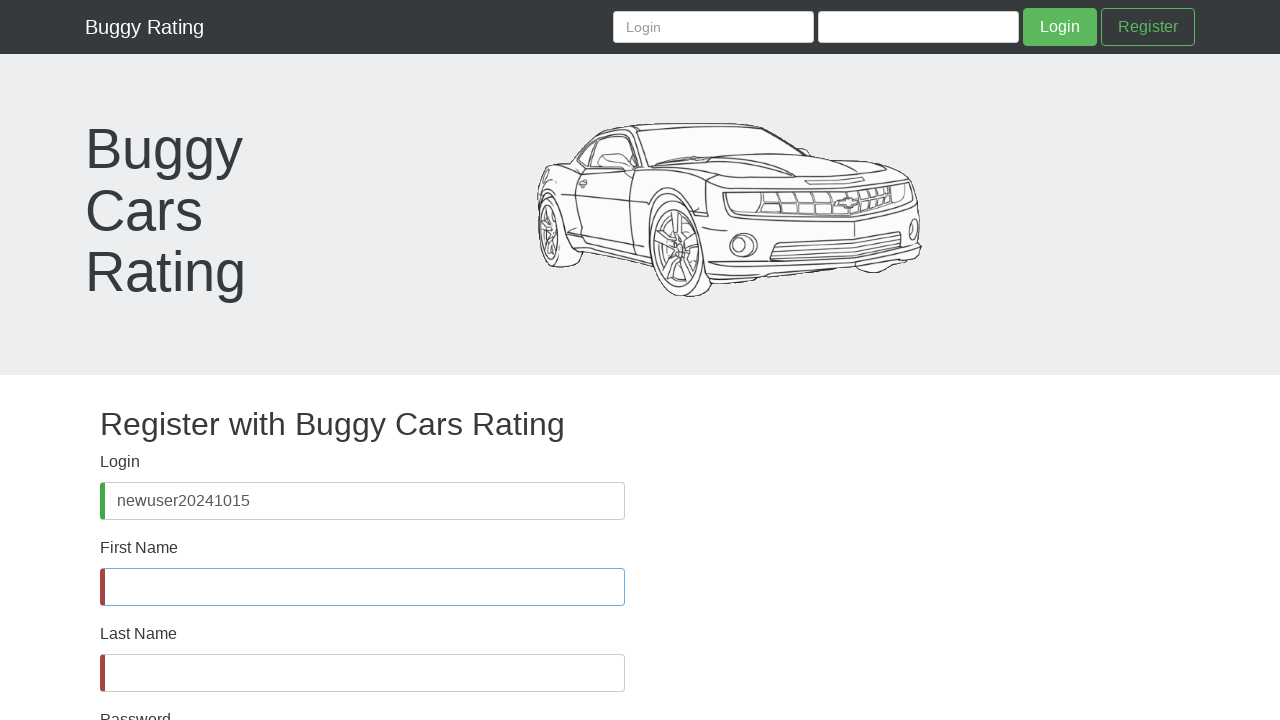

Filled First Name field with 'JohnTest' on internal:label="First Name"i
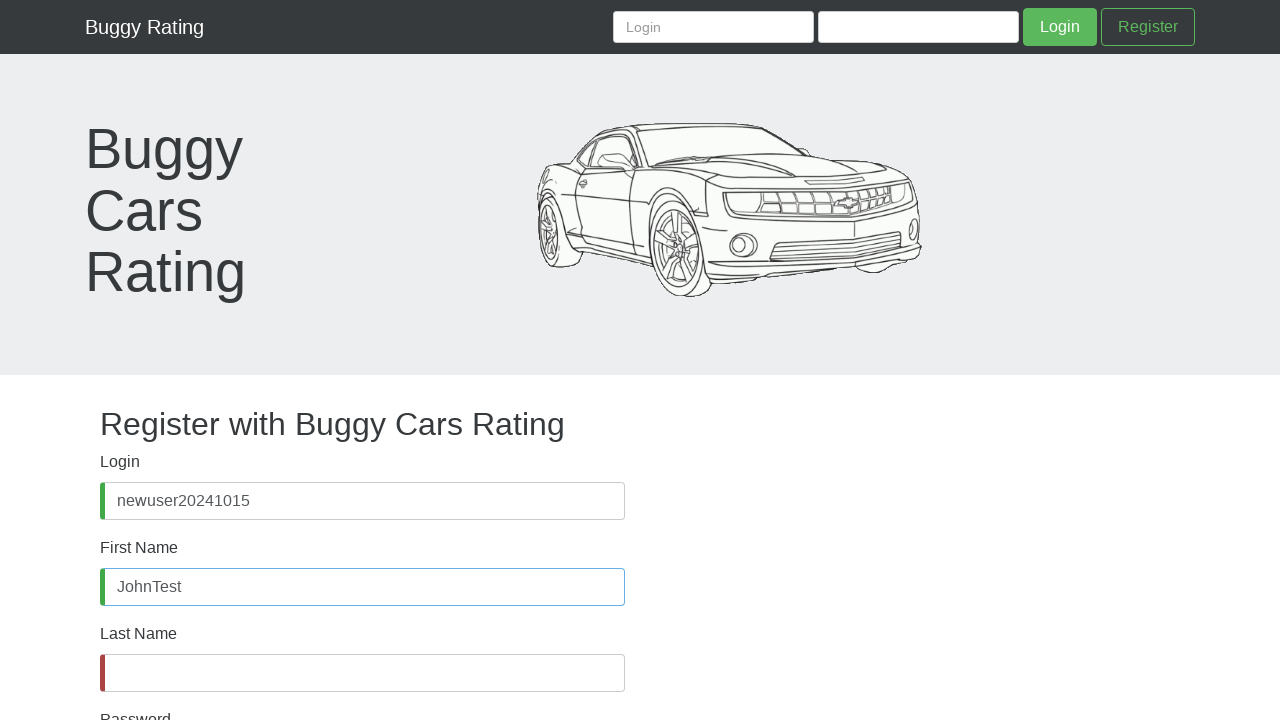

Clicked on Last Name field at (362, 673) on internal:label="Last Name"i
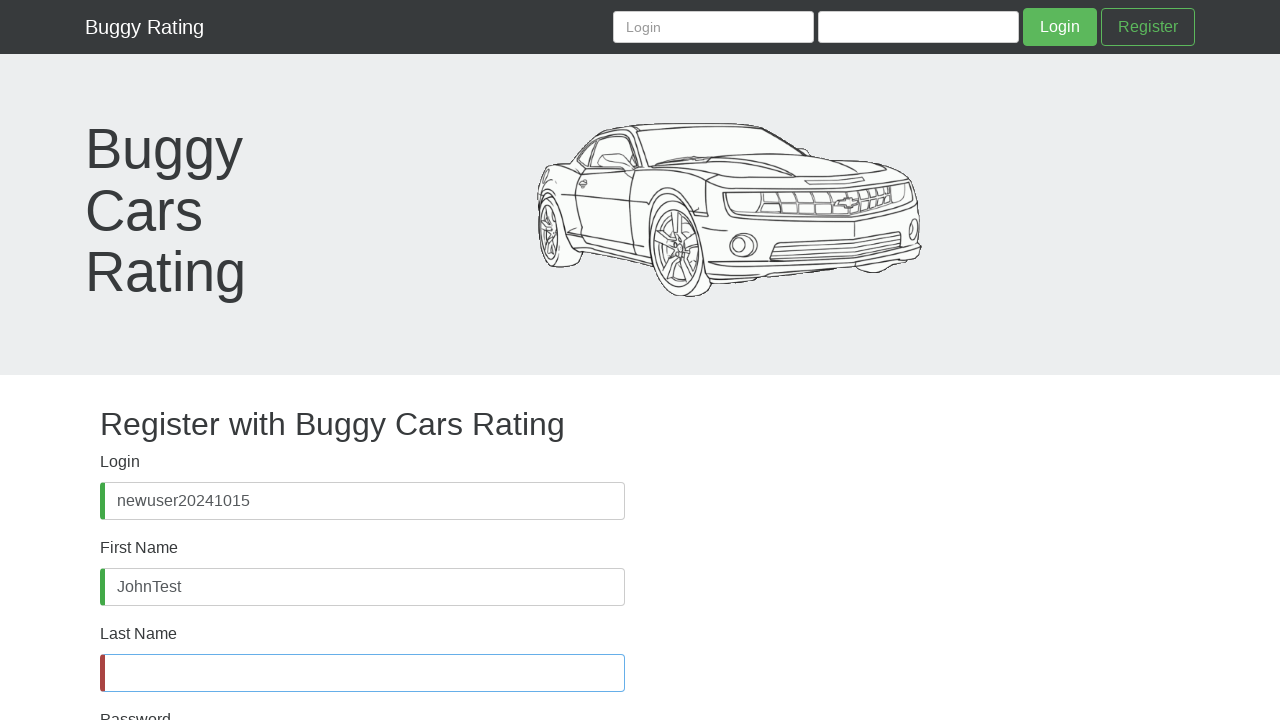

Filled Last Name field with 'DoeTest' on internal:label="Last Name"i
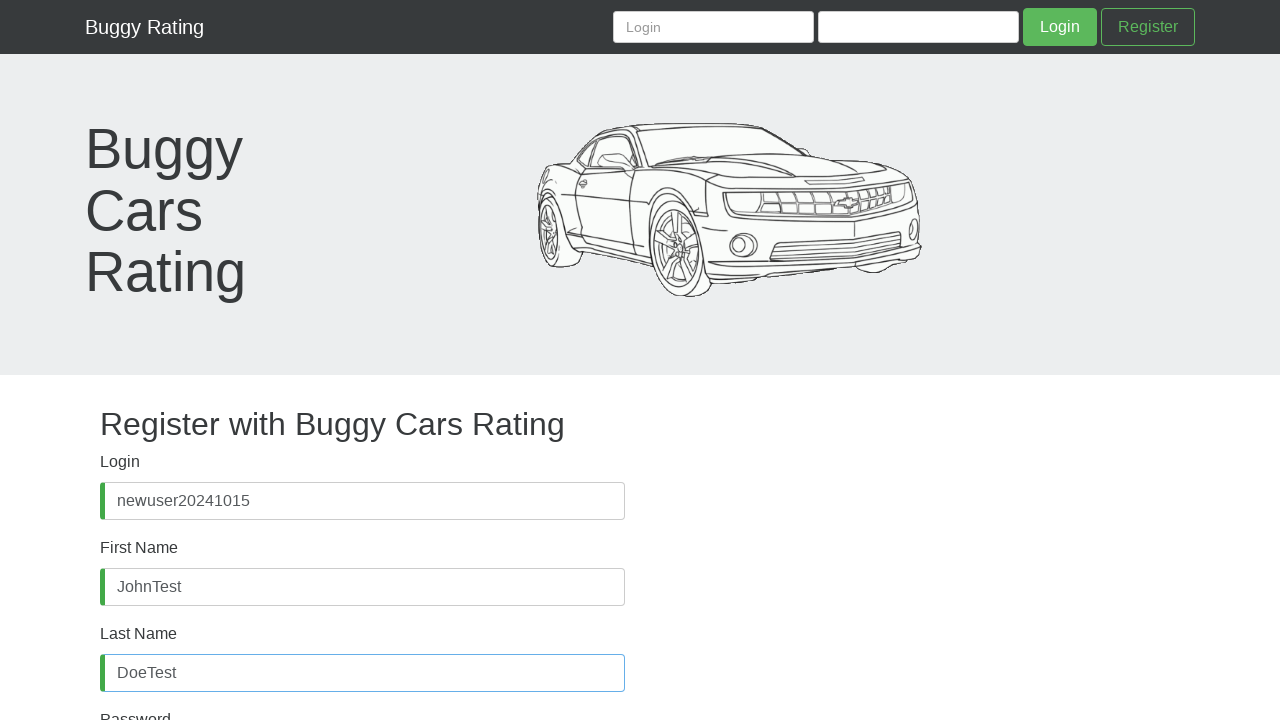

Clicked on Password field at (362, 488) on internal:label="Password"s
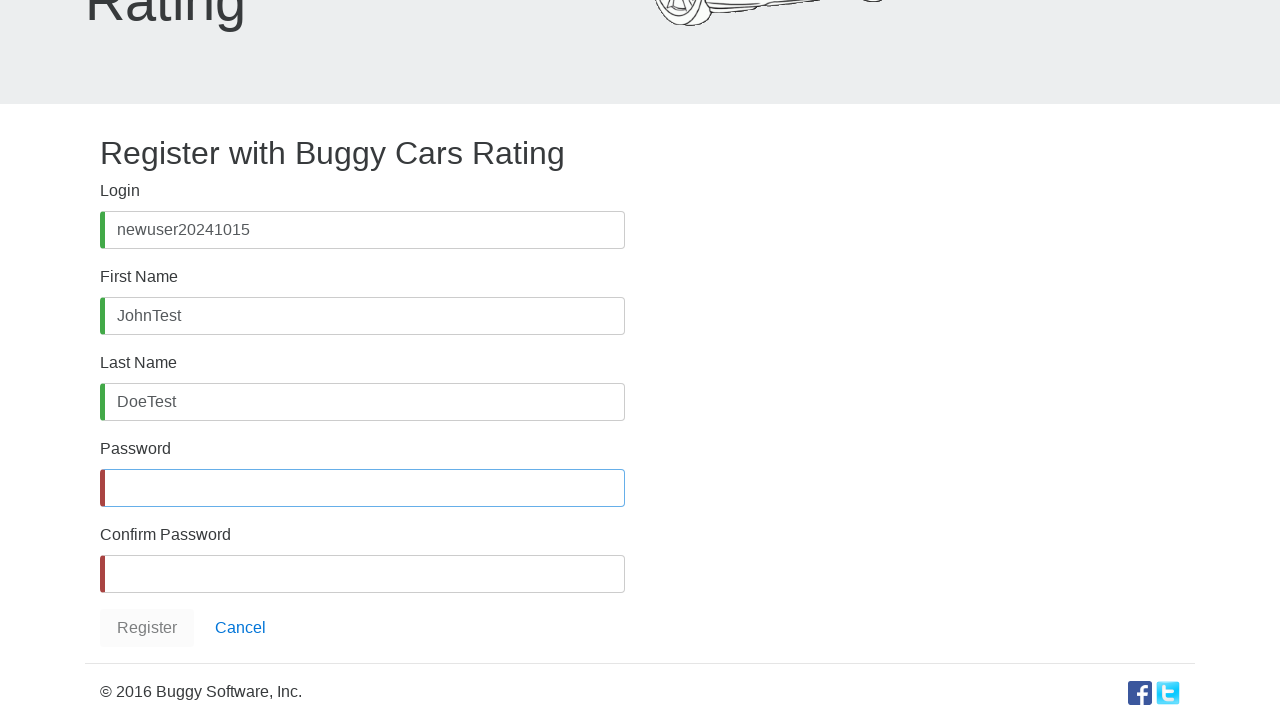

Filled Password field with short password 'Pass1#' on internal:label="Password"s
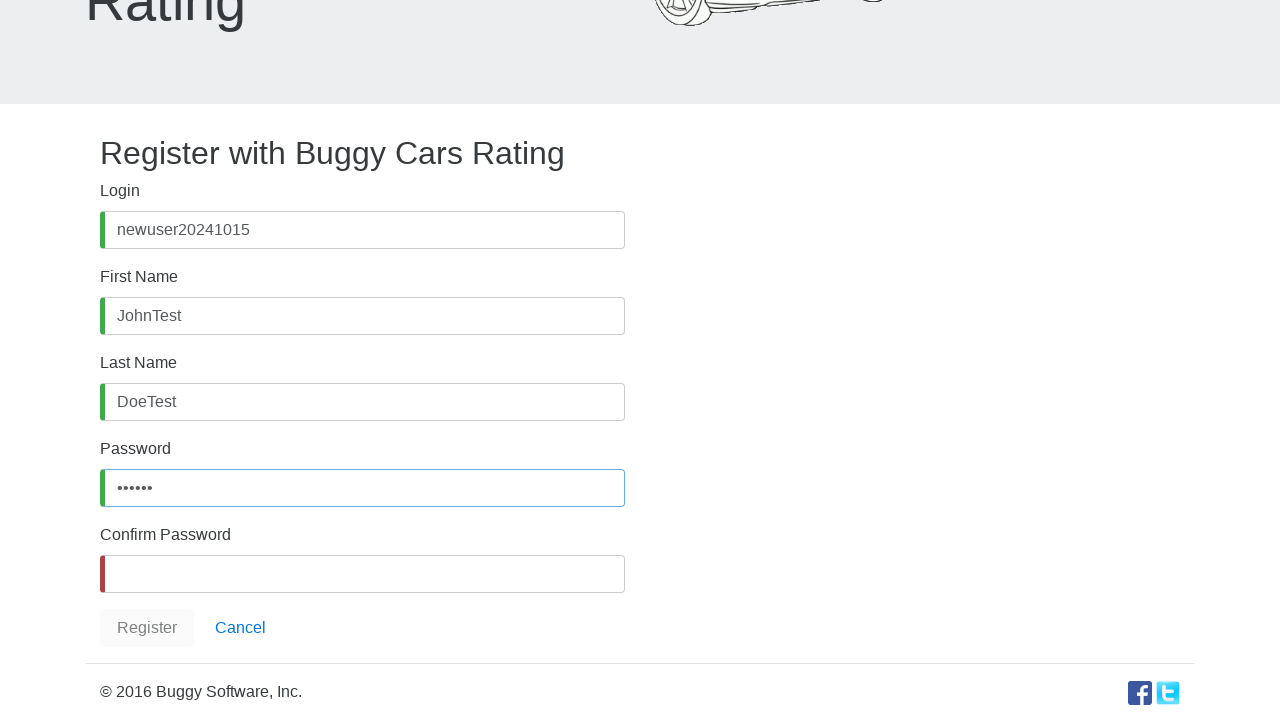

Clicked on Confirm Password field at (362, 574) on internal:label="Confirm Password"i
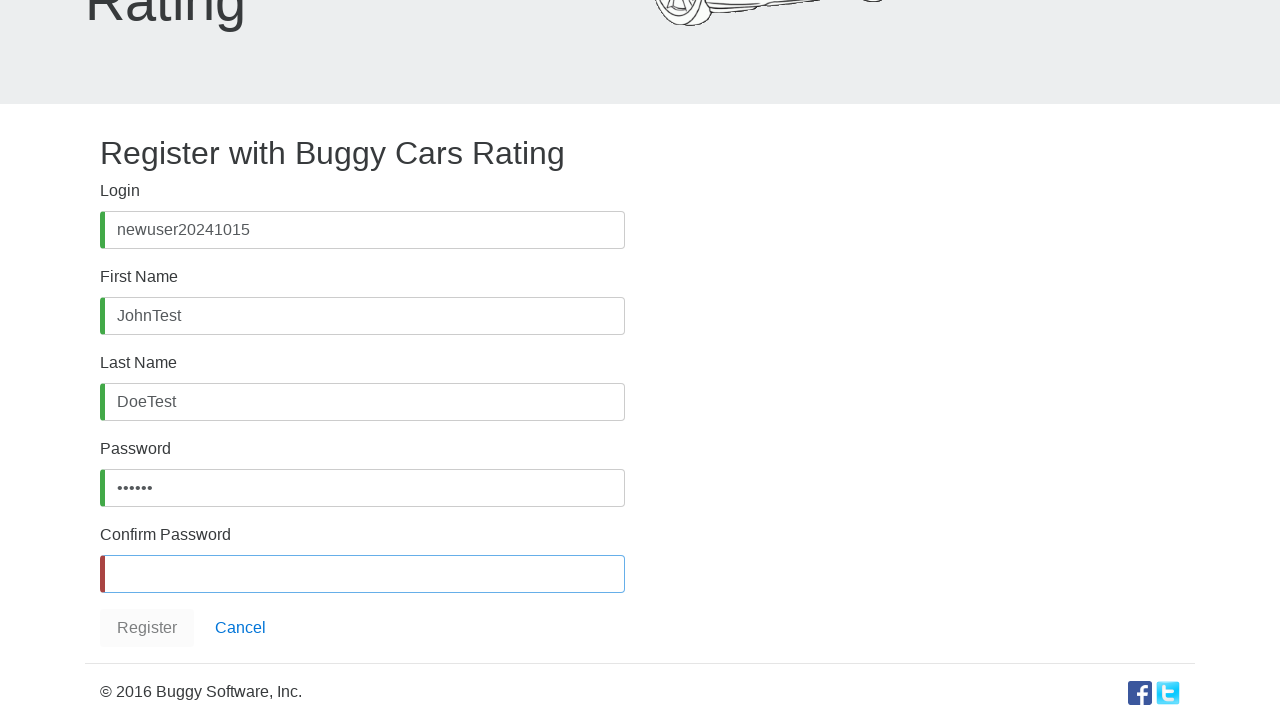

Filled Confirm Password field with 'Pass1#' on internal:label="Confirm Password"i
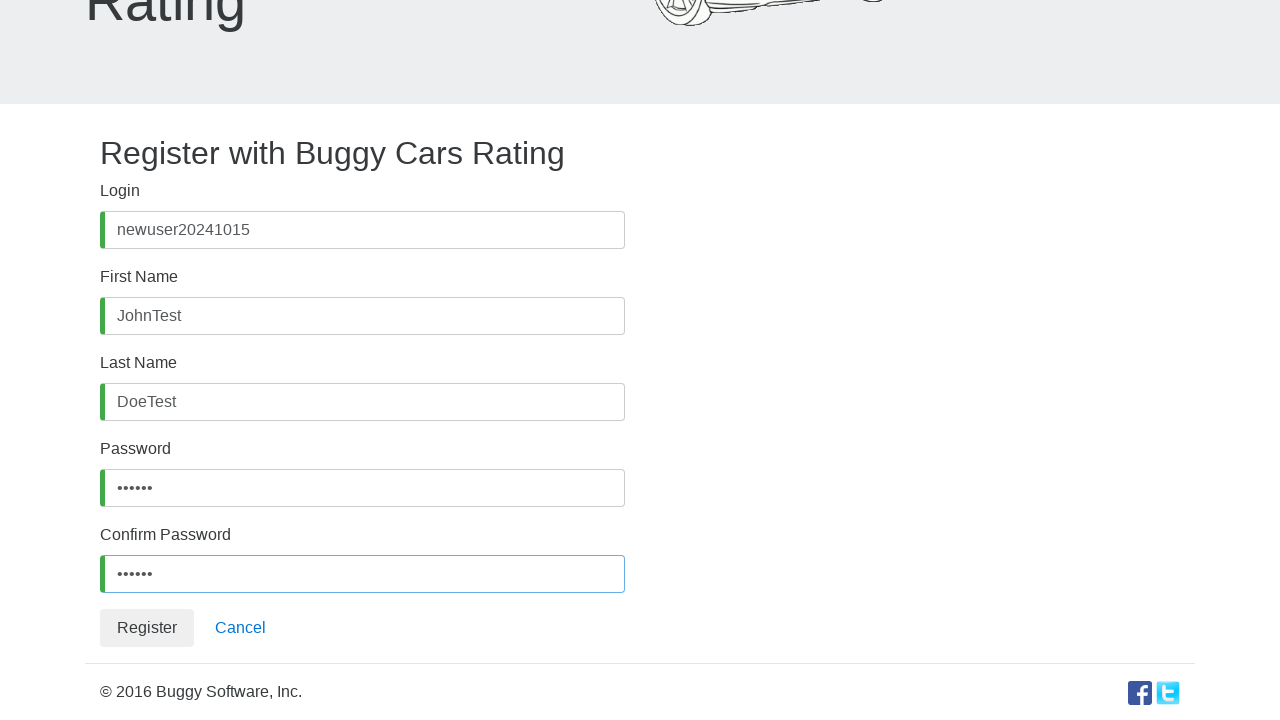

Clicked Register button to submit registration form at (147, 628) on internal:role=button[name="Register"i]
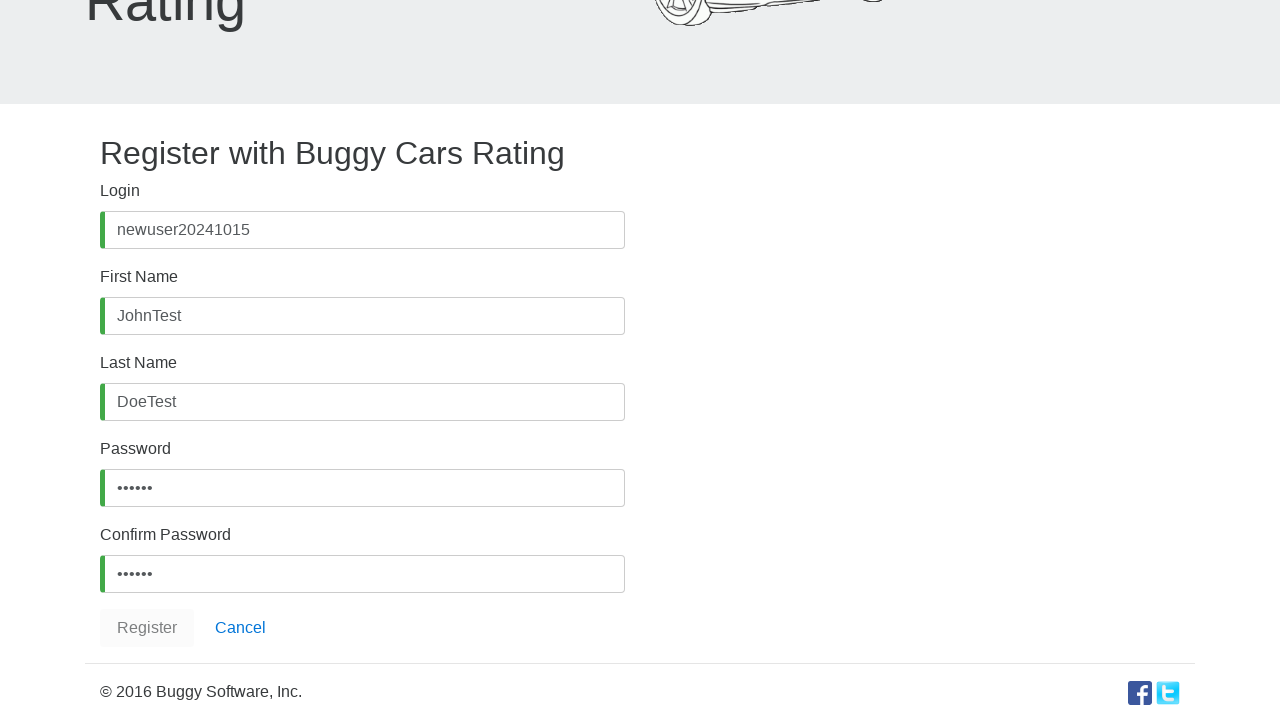

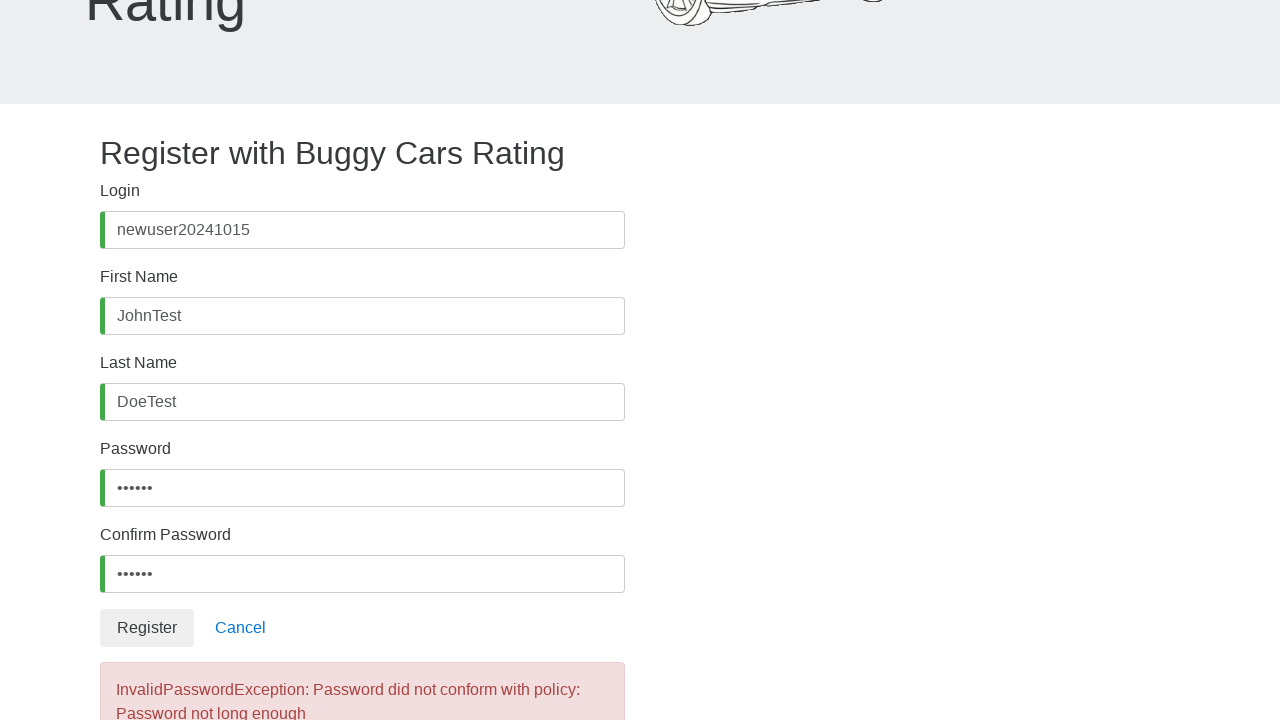